Tests a text box form on demoqa.com by filling in a username and email field, then submitting the form

Starting URL: https://demoqa.com/text-box

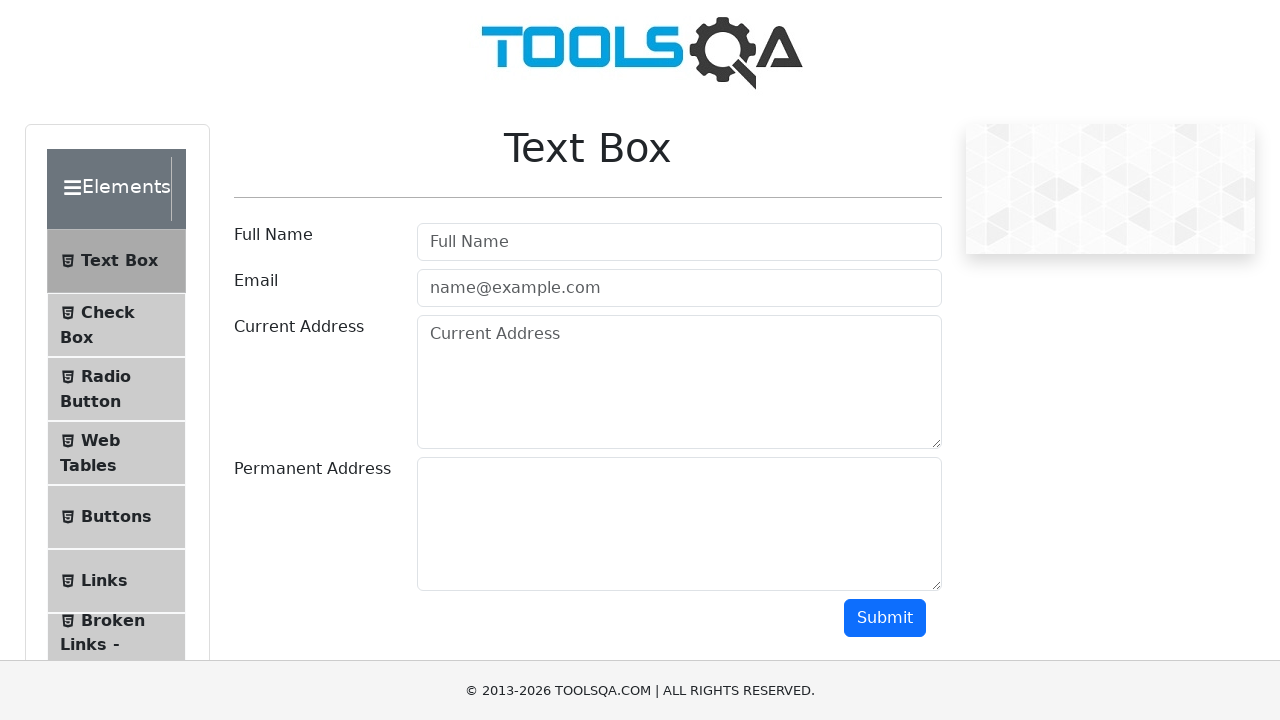

Filled username field with 'Eduardo' on #userName
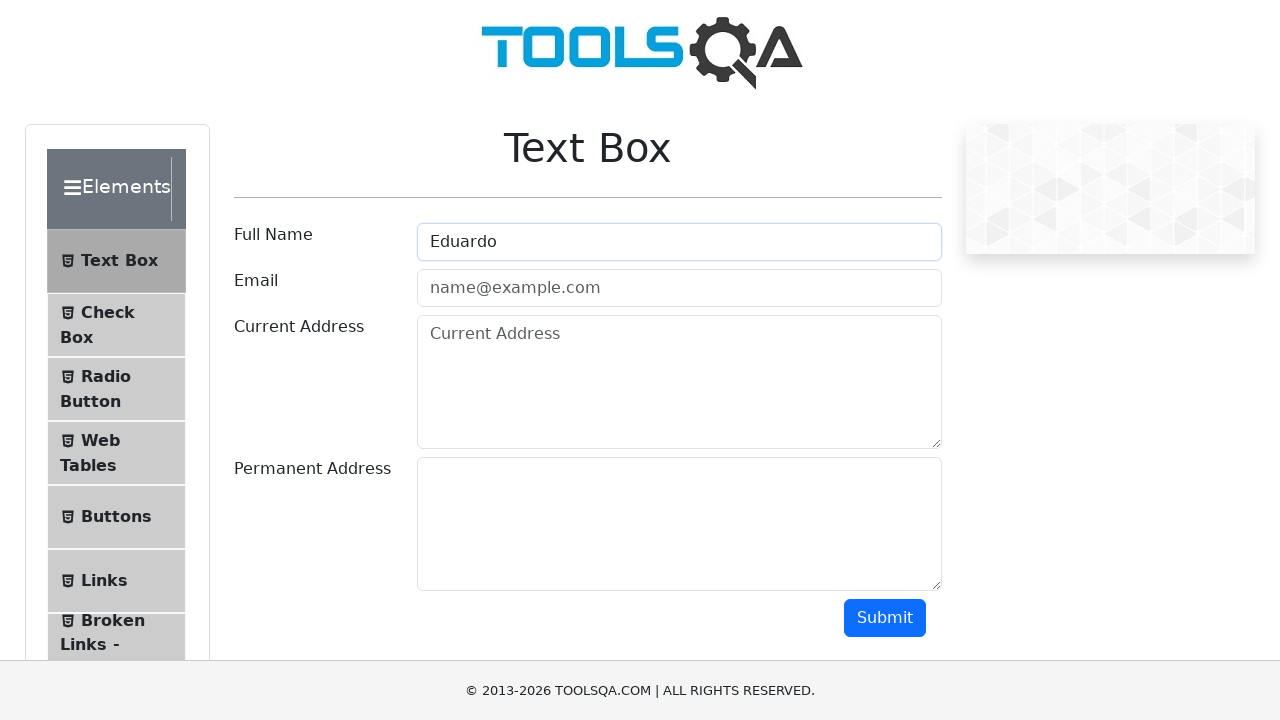

Filled email field with 'Eduardo@gmail.com' on #userEmail
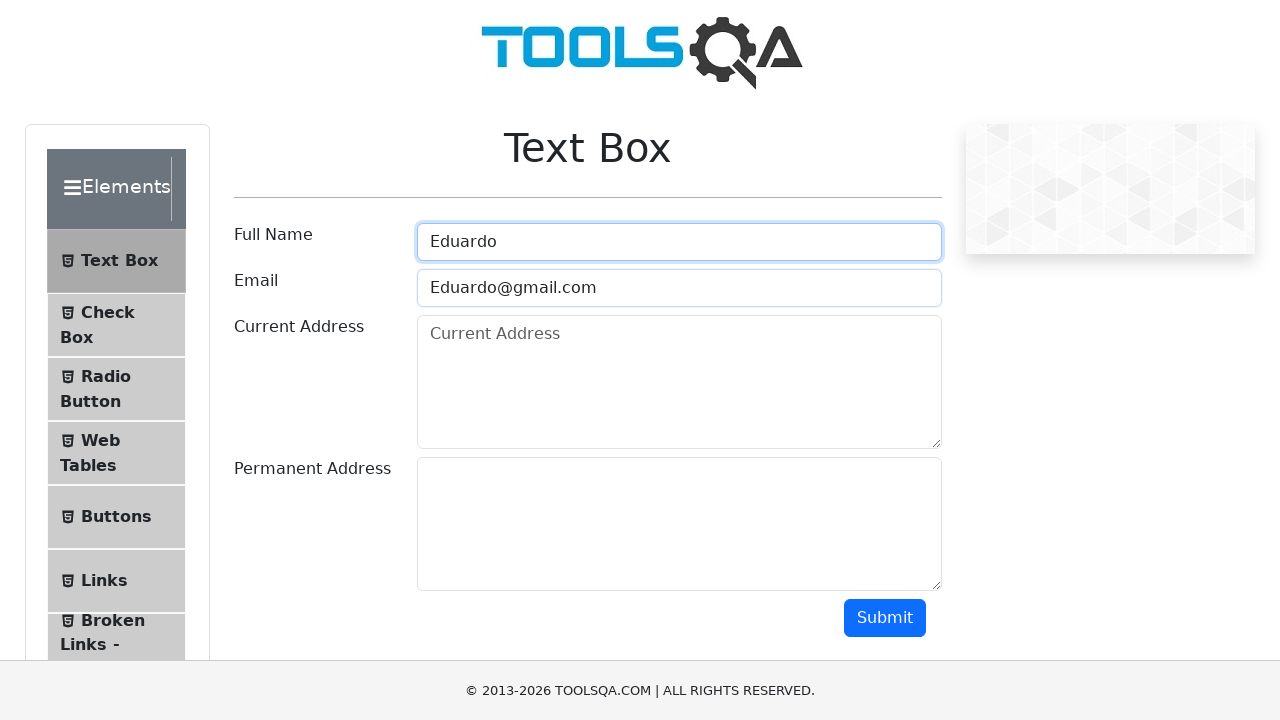

Scrolled down to make submit button visible
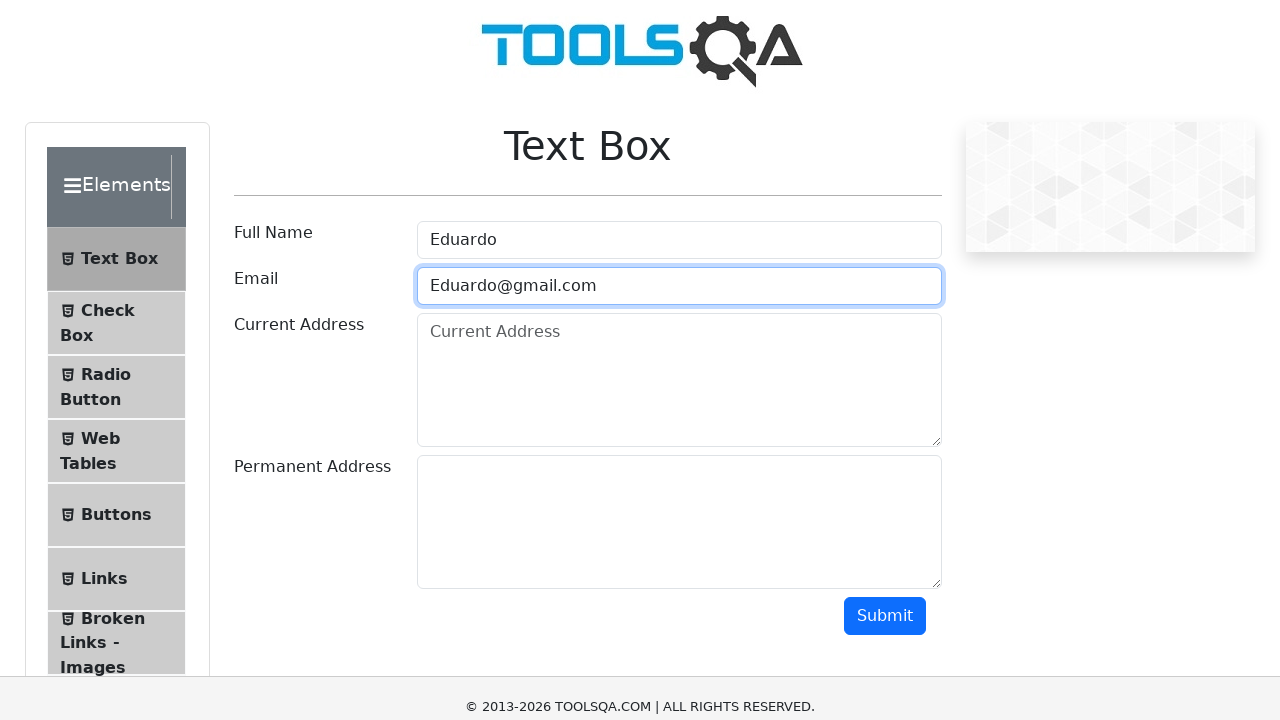

Clicked submit button to submit the form at (885, 318) on #submit
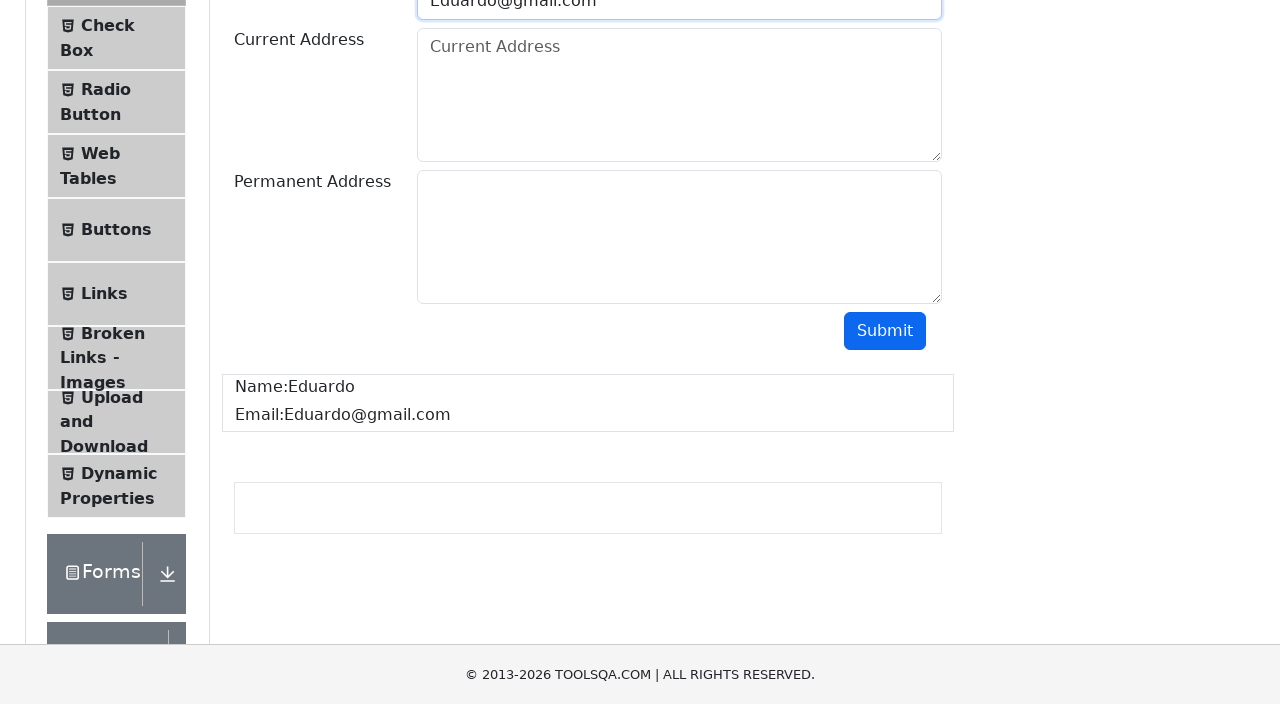

Form submission completed and output section loaded
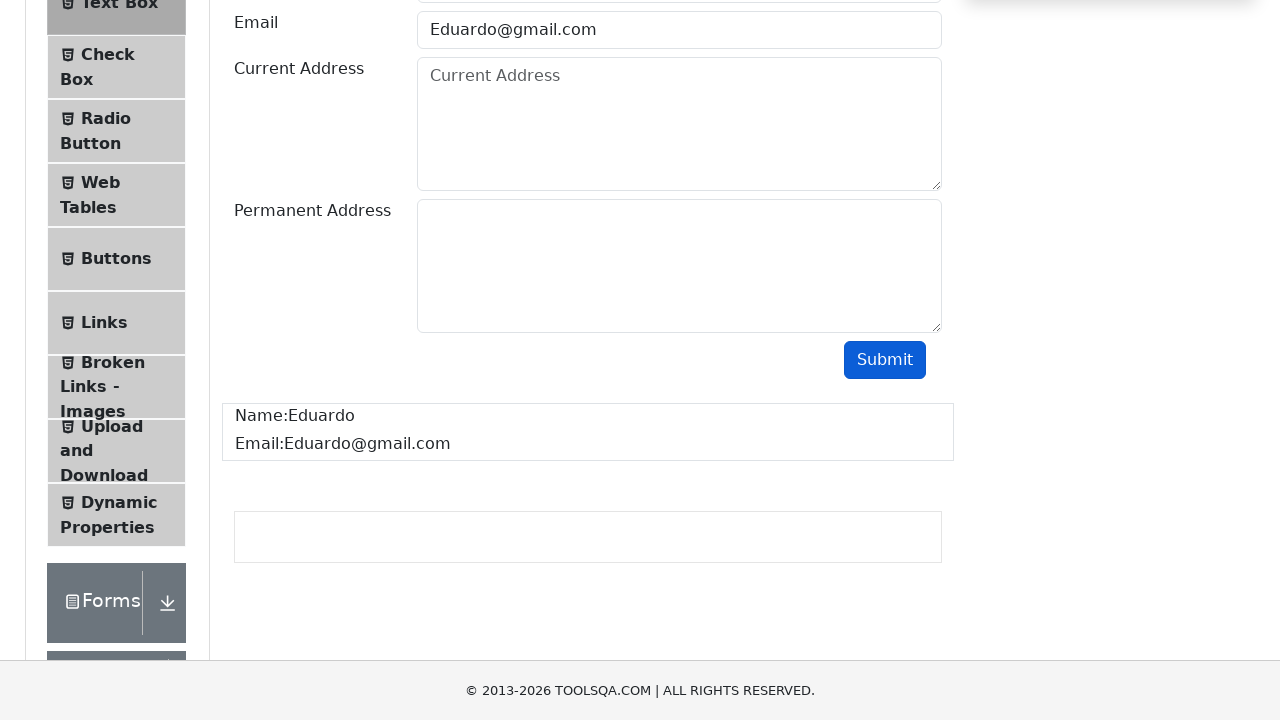

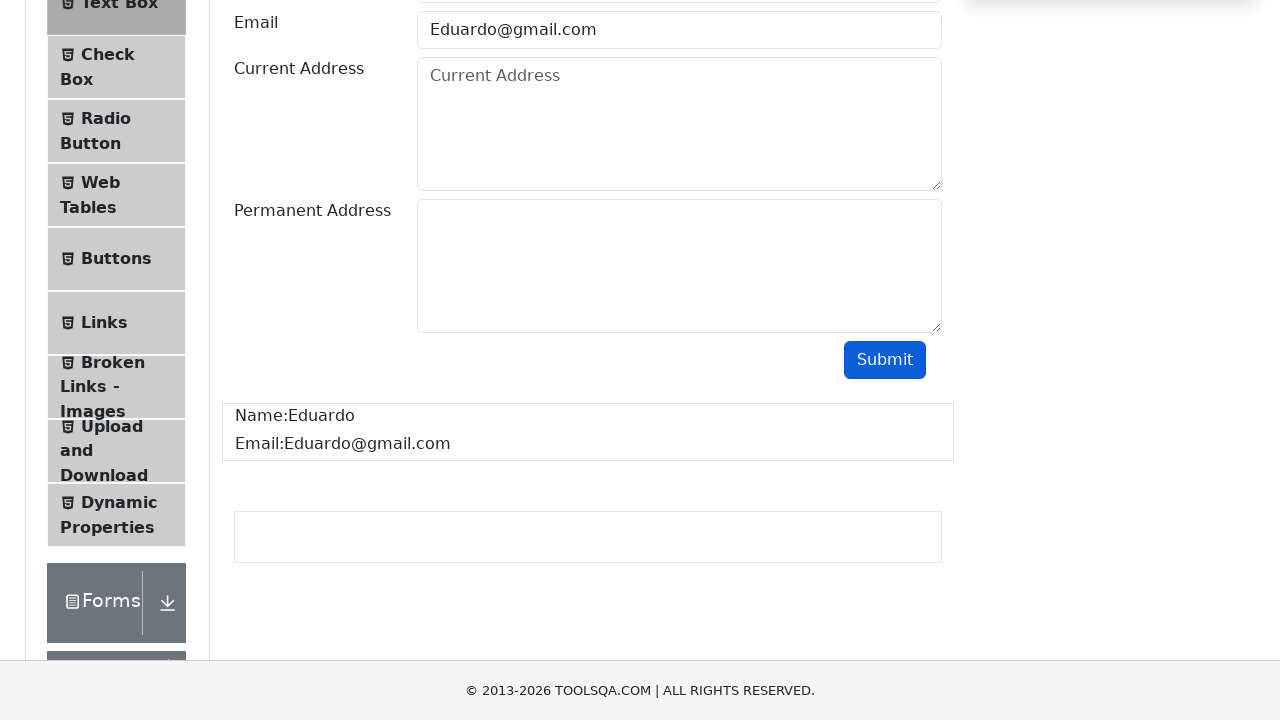